Navigates to a Stepik lesson page, fills in a code answer textarea with "get()", and clicks the submit button to submit the answer.

Starting URL: https://stepik.org/lesson/25969/step/12

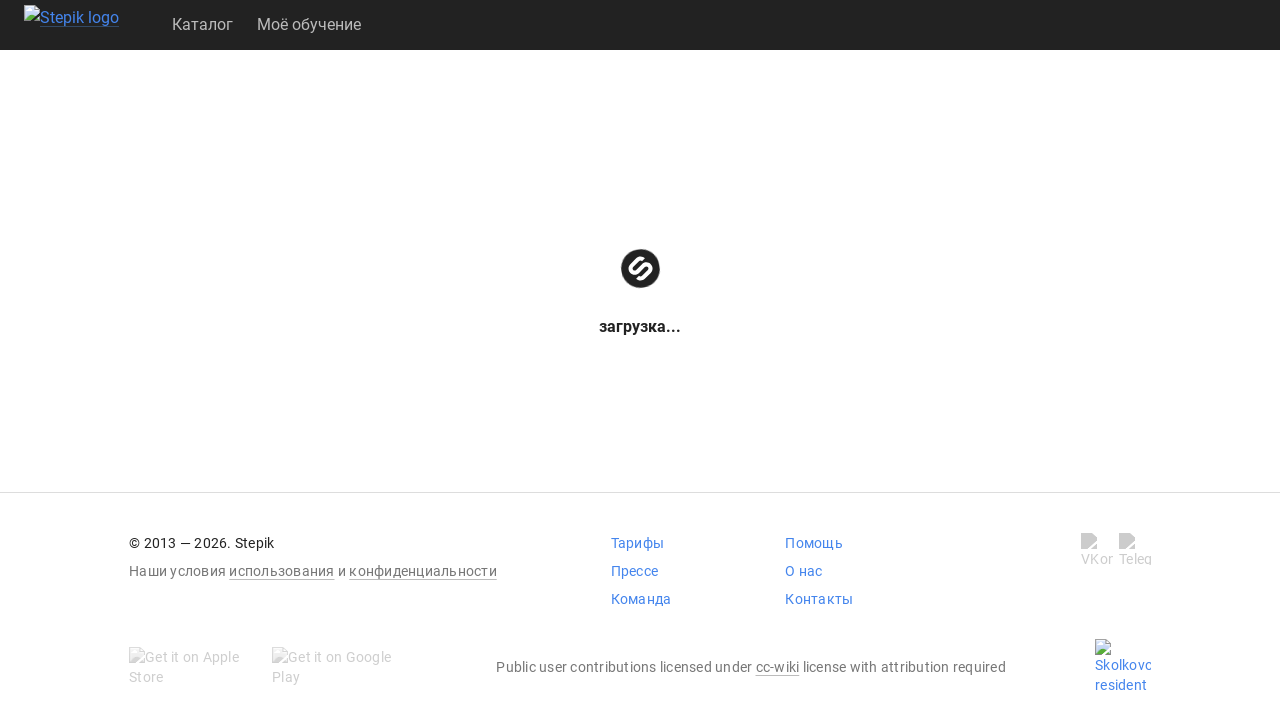

Waited for textarea to be available
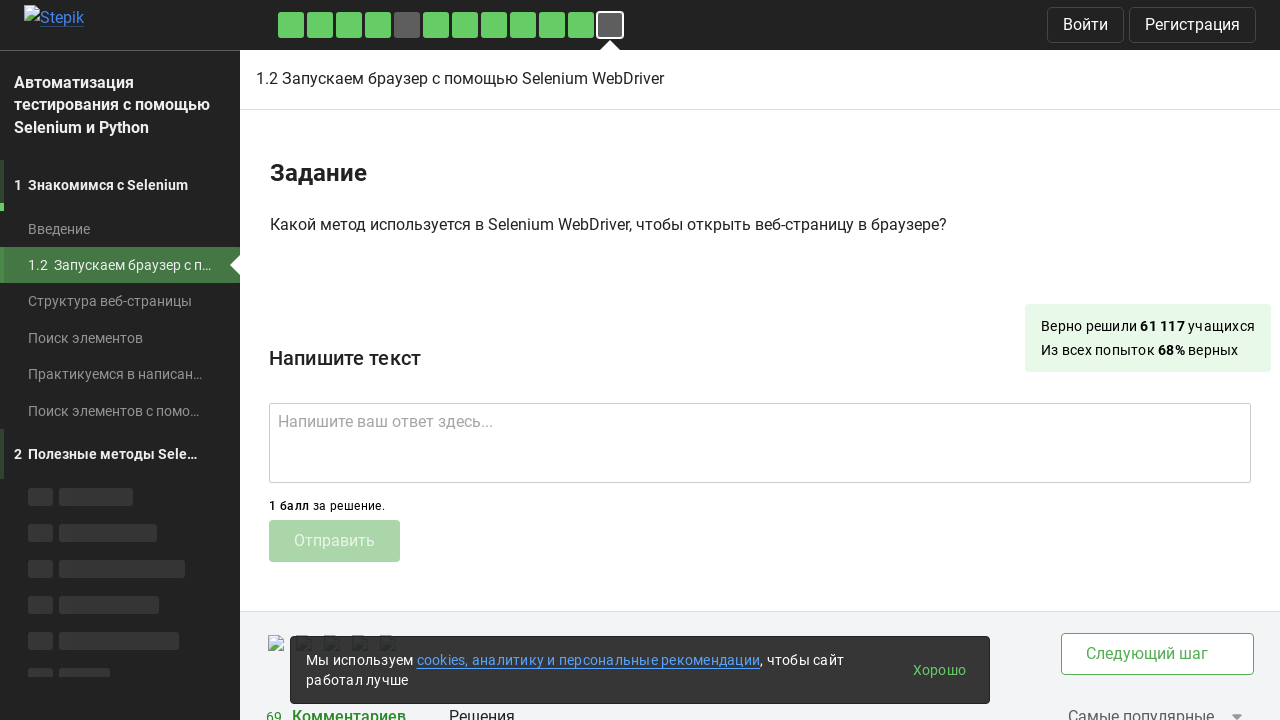

Filled textarea with 'get()' code answer on .textarea
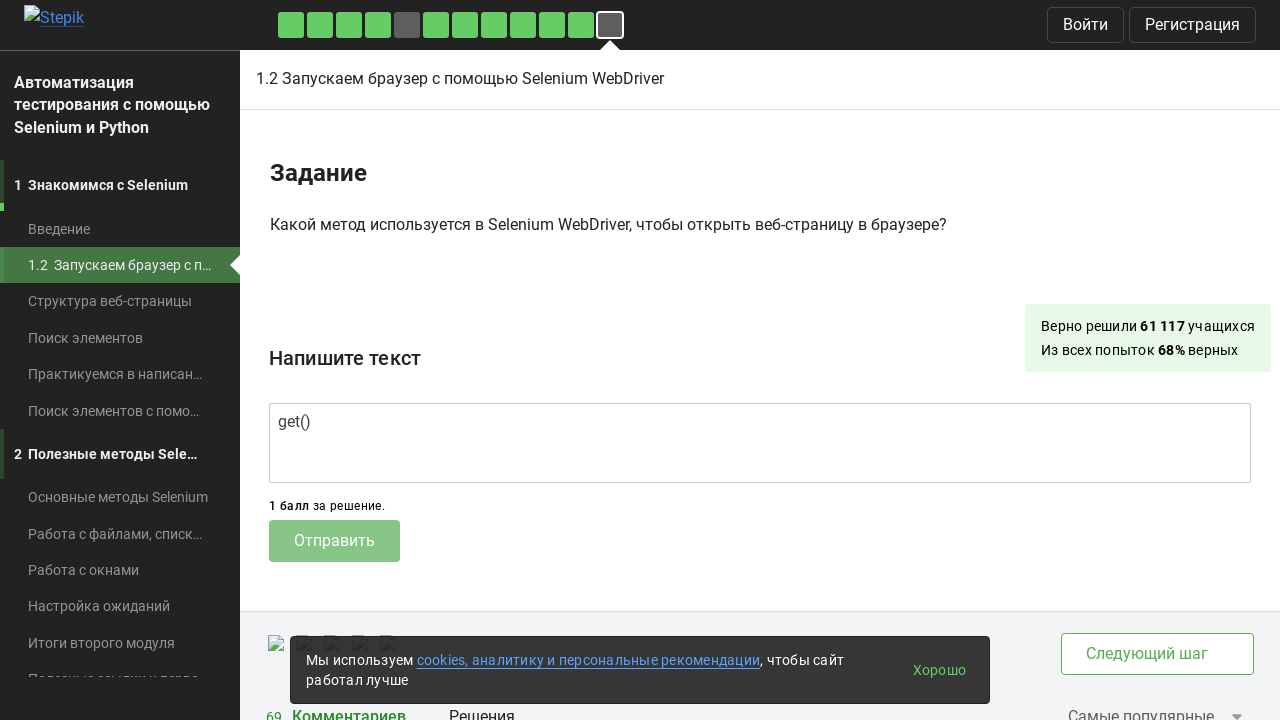

Clicked submit button to submit the answer at (334, 541) on .submit-submission
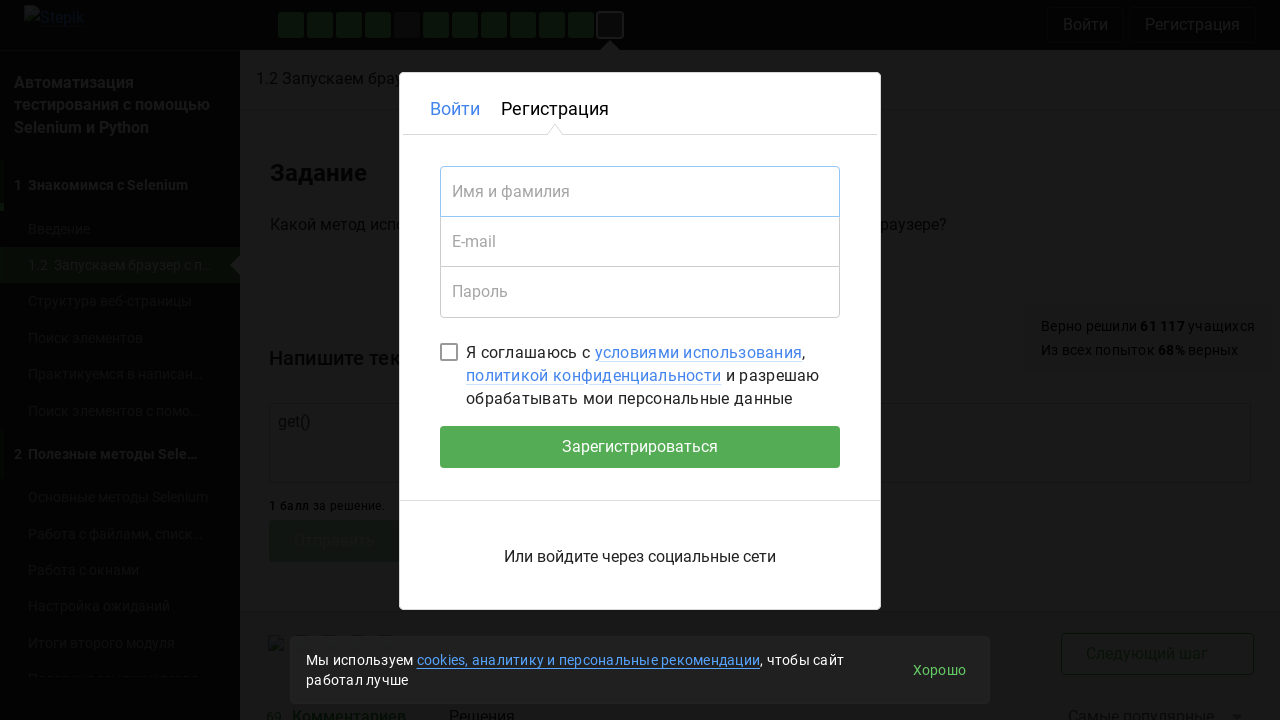

Waited 2 seconds for submission to process
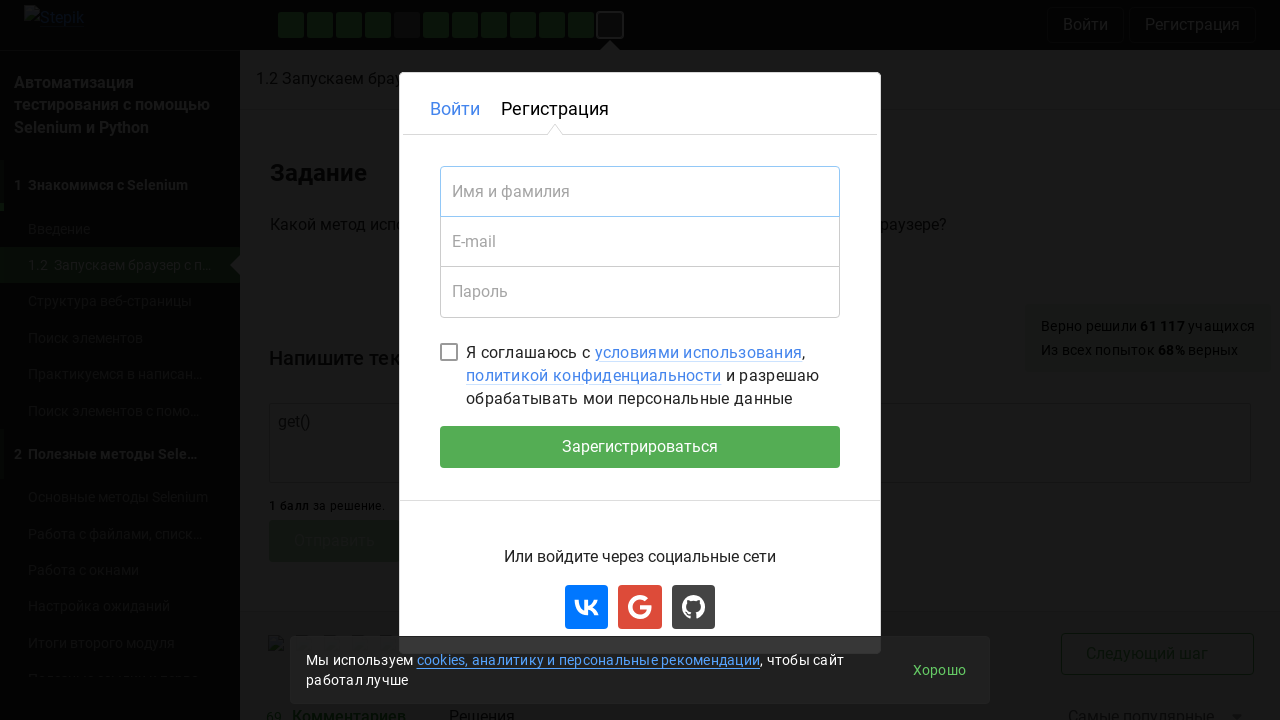

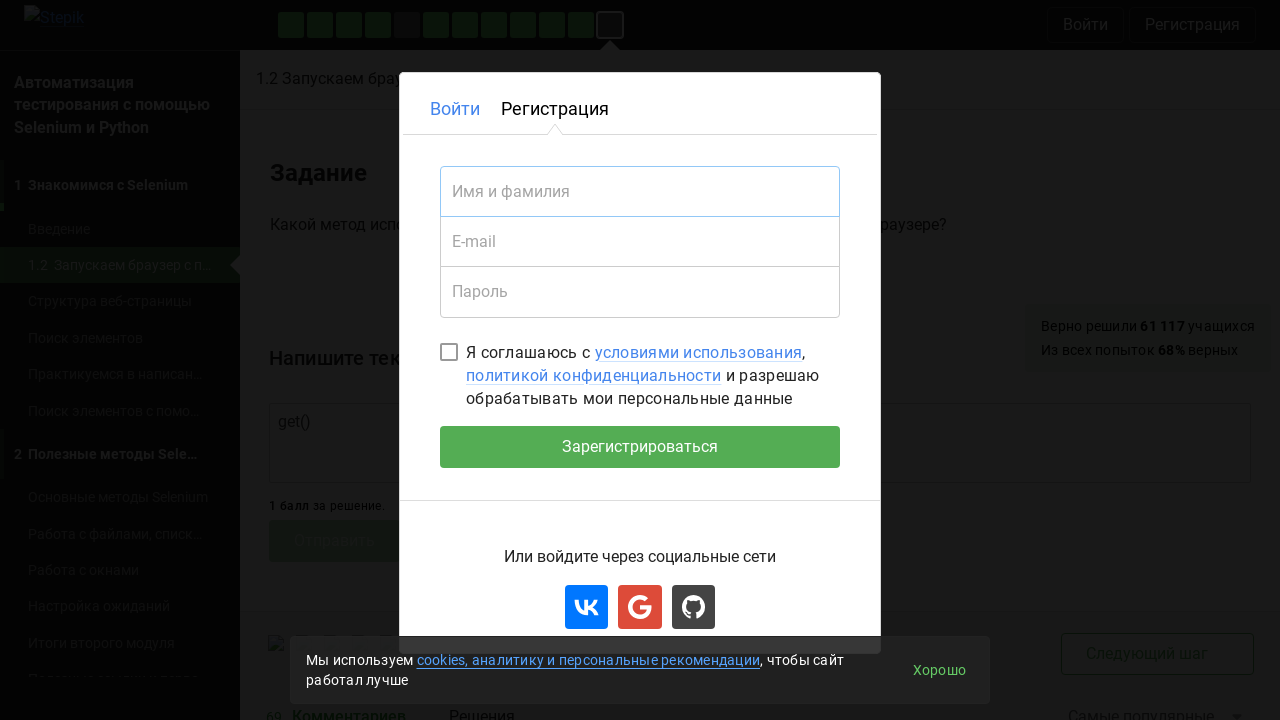